Tests registration form validation by entering invalid phone numbers (too long and too short) and verifying the phone number validation error messages appear.

Starting URL: https://alada.vn/tai-khoan/dang-ky.html

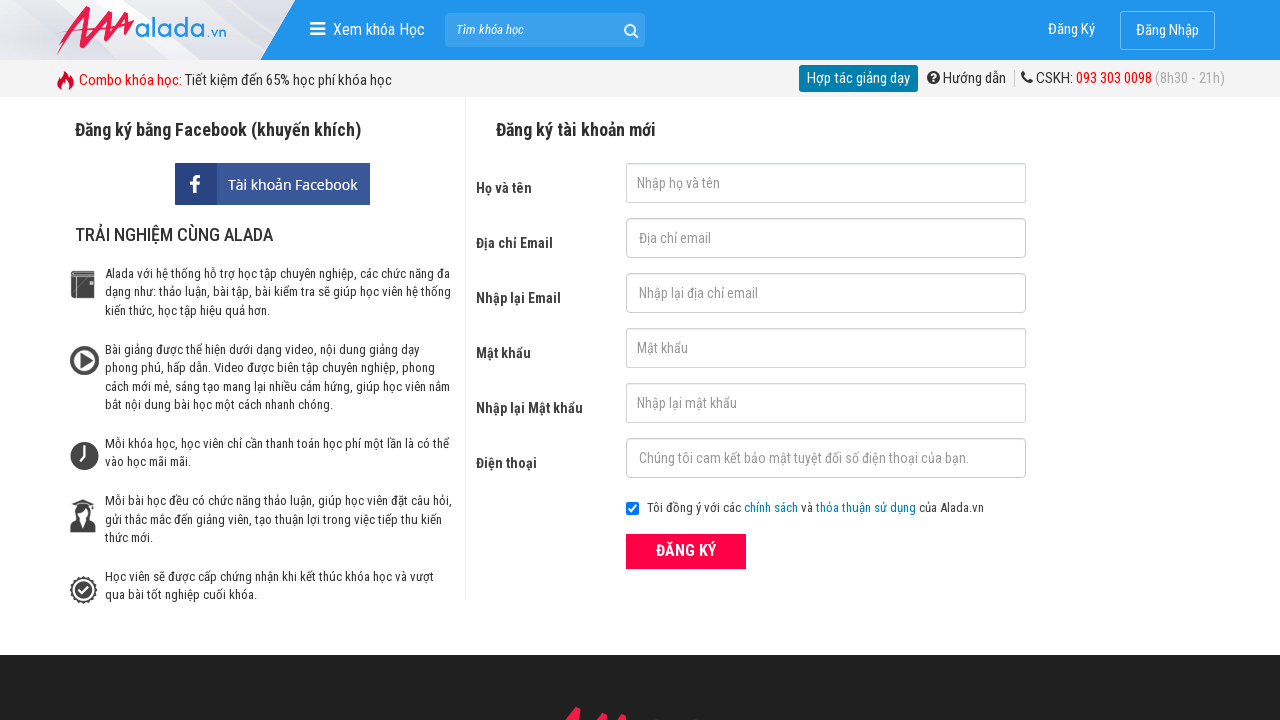

Filled first name field with 'quanganh trinh' on input#txtFirstname
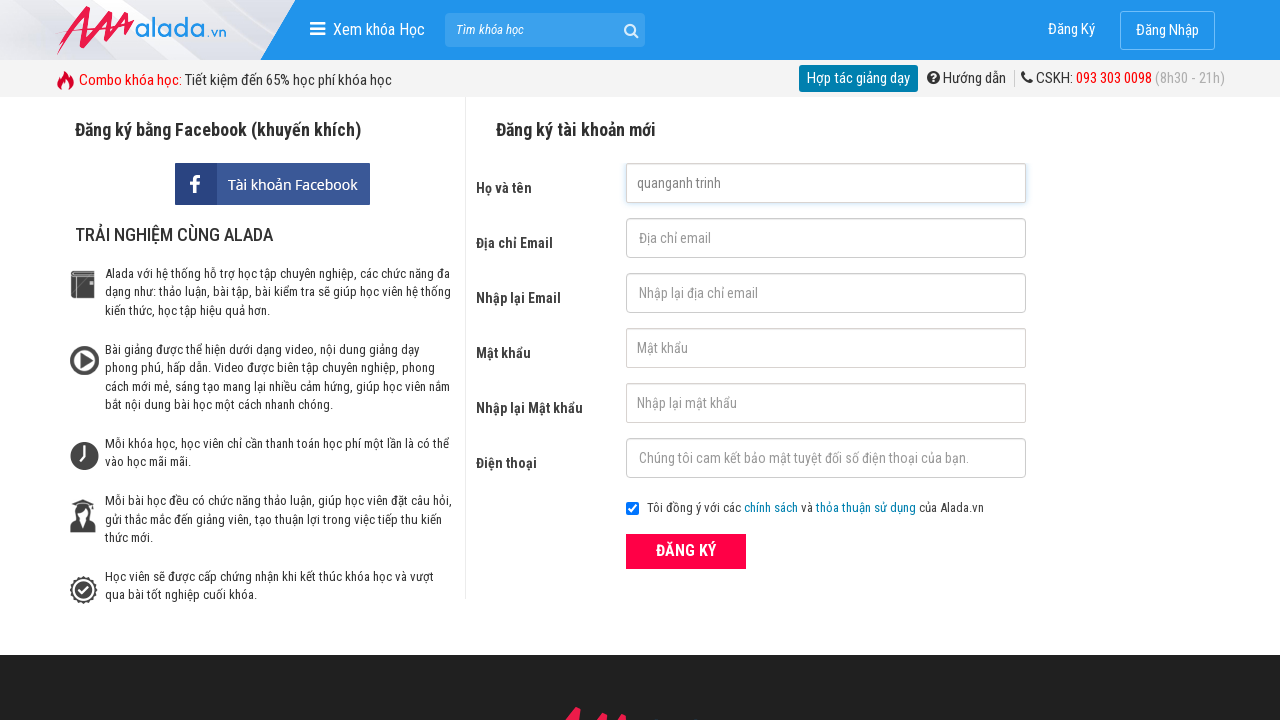

Filled email field with 'testuser2024@gmail.com' on input#txtEmail
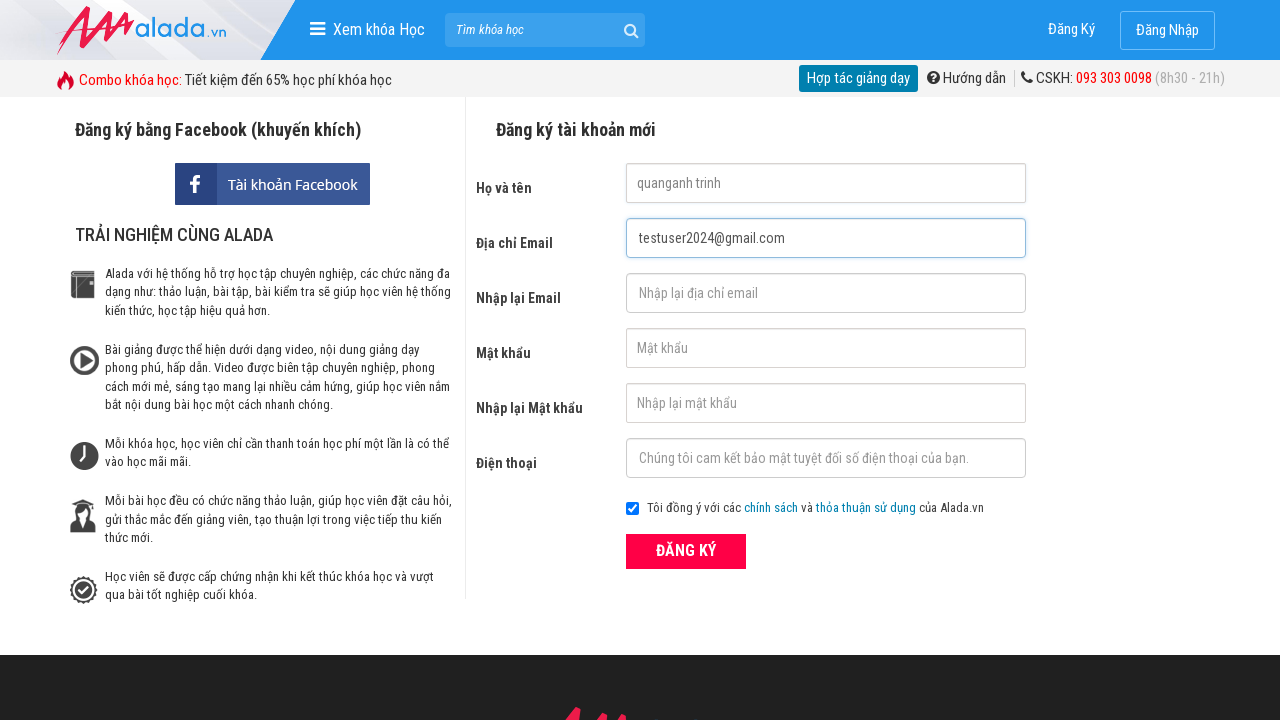

Filled confirm email field with 'testuser2024@gmail.com' on input#txtCEmail
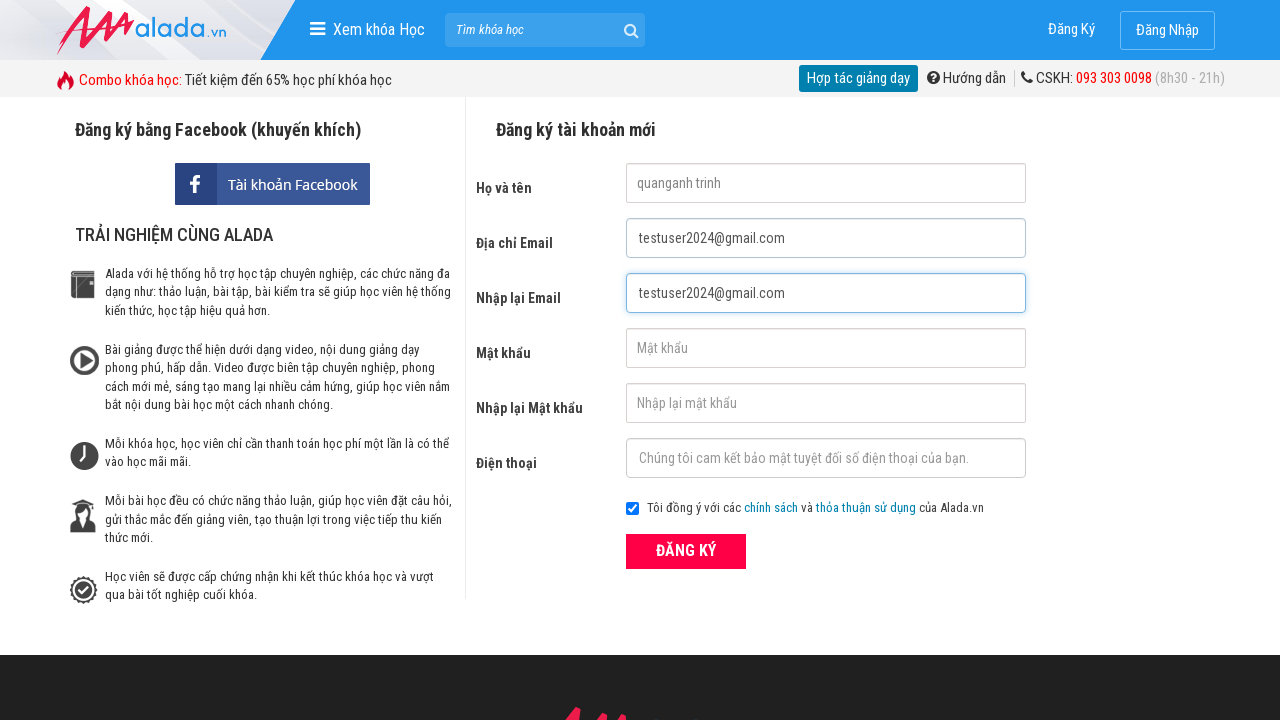

Filled password field with '12345678' on input#txtPassword
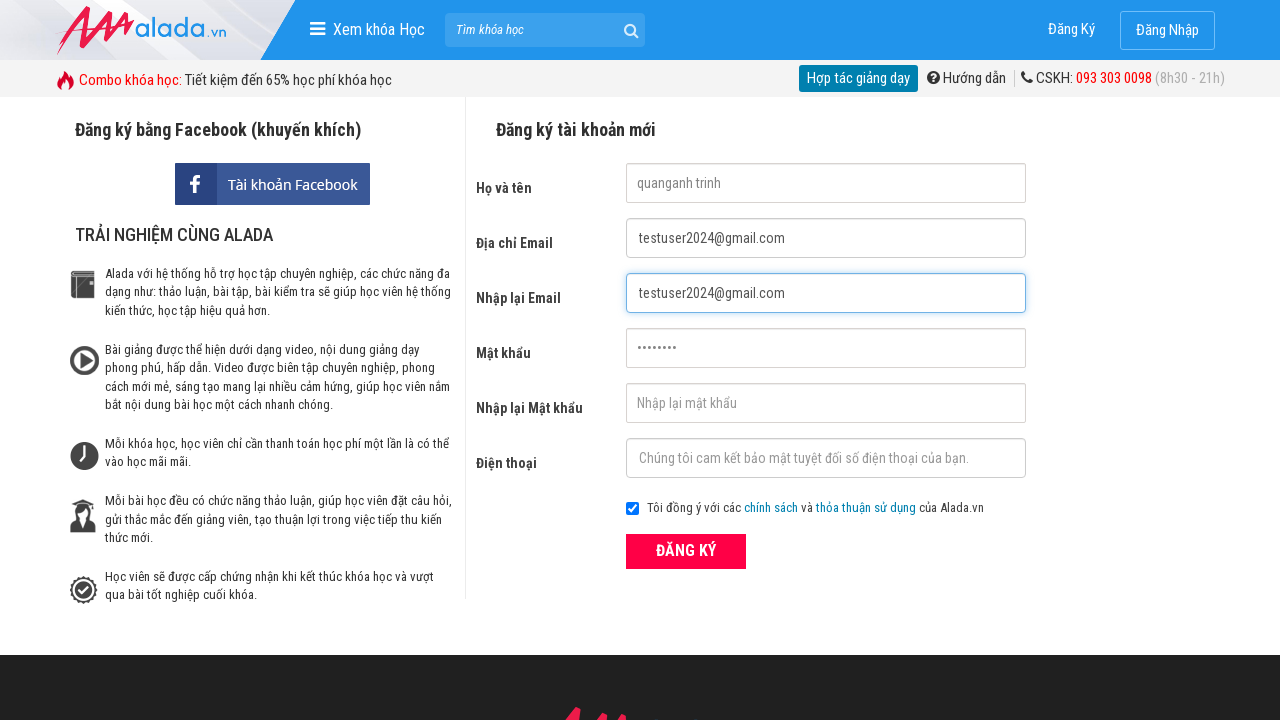

Filled confirm password field with '12345678' on input#txtCPassword
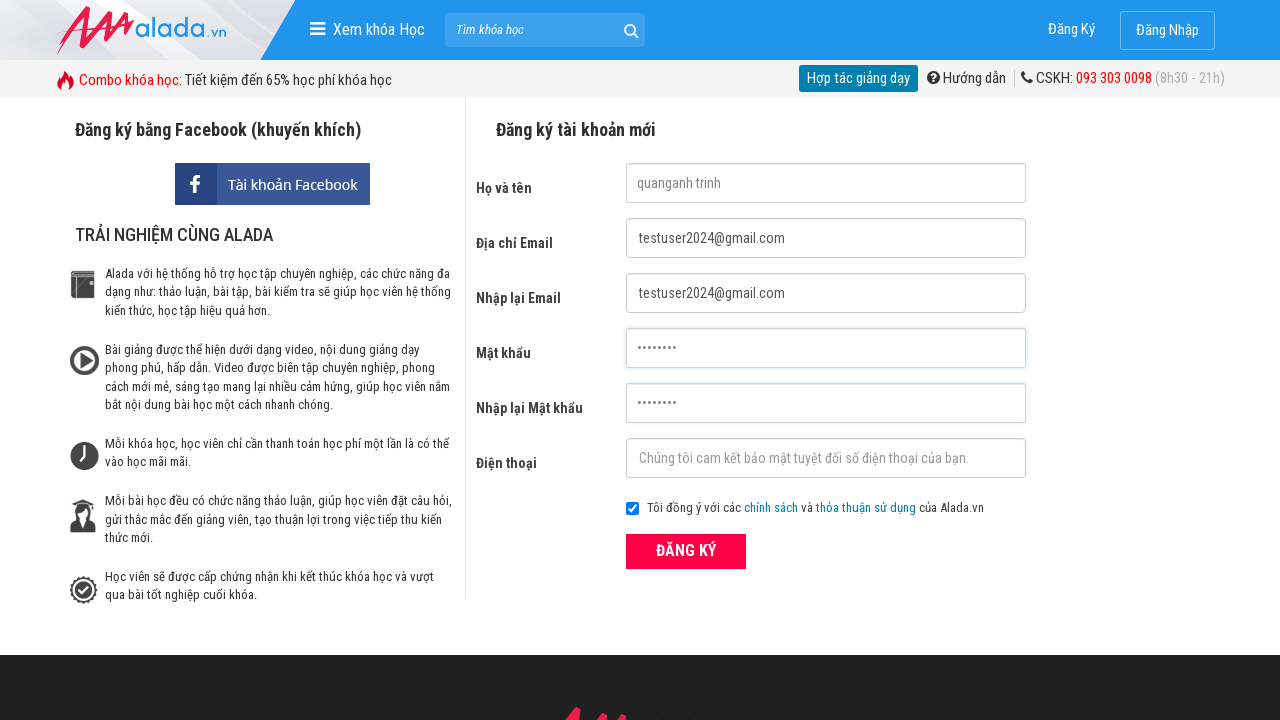

Filled phone field with too long phone number '097782556288' on input#txtPhone
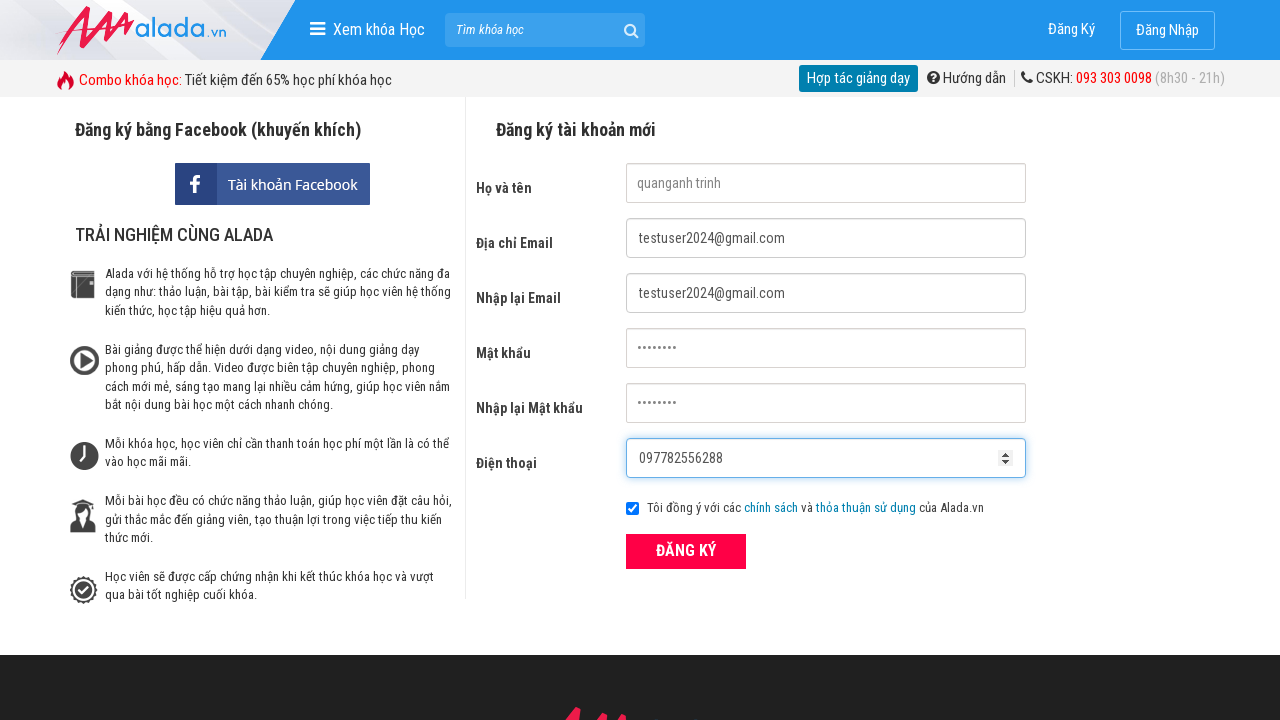

Clicked register button to submit form with too long phone number at (686, 551) on button[type='submit']
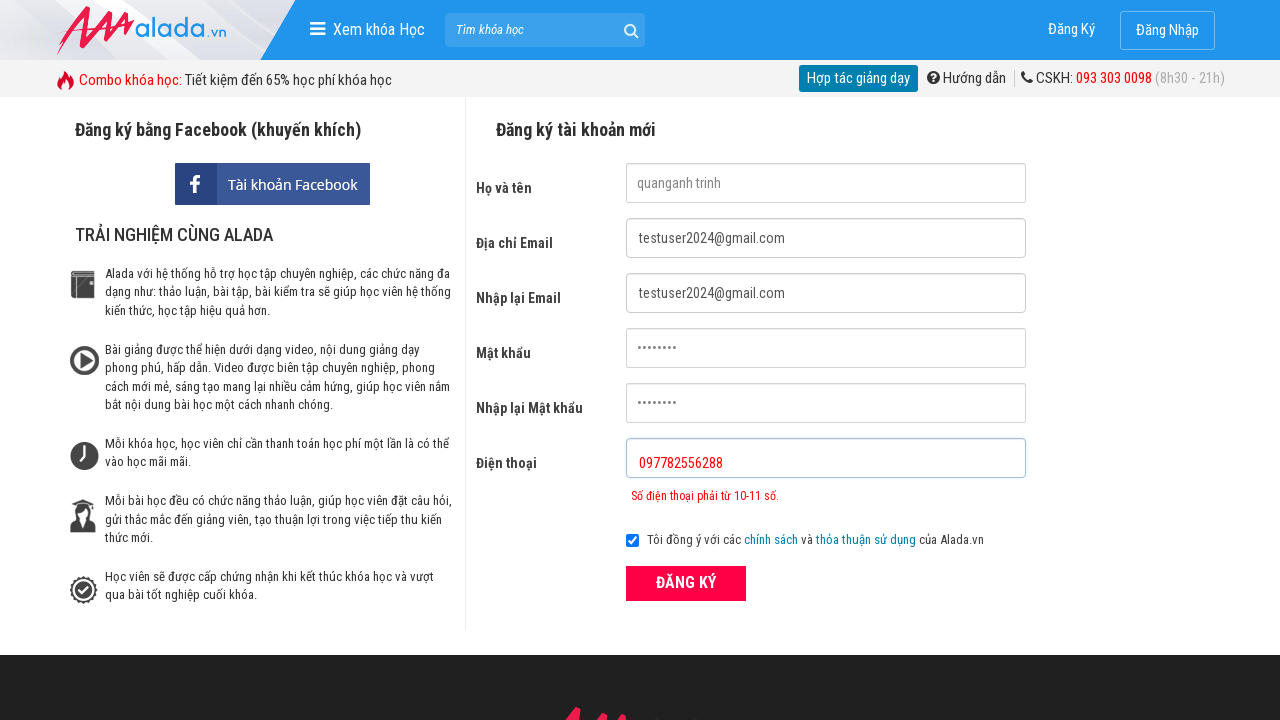

Phone number validation error message appeared for too long number
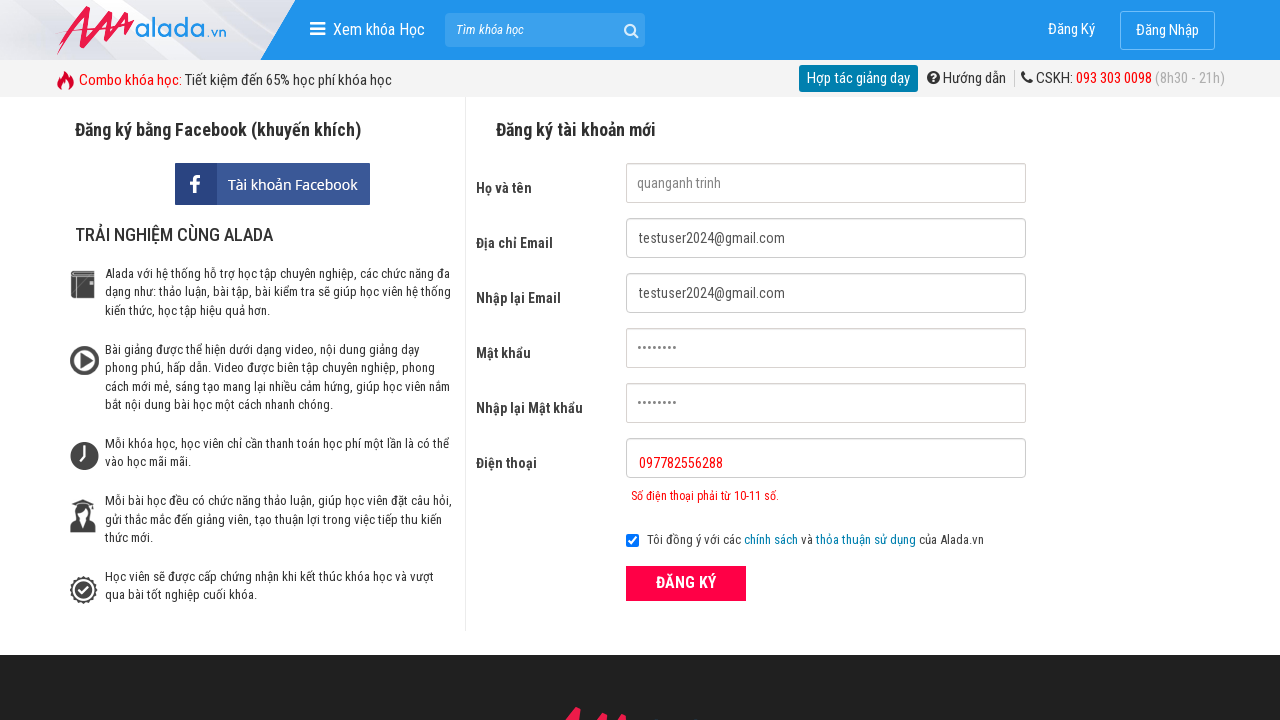

Filled first name field with 'trinh quang anh' on input#txtFirstname
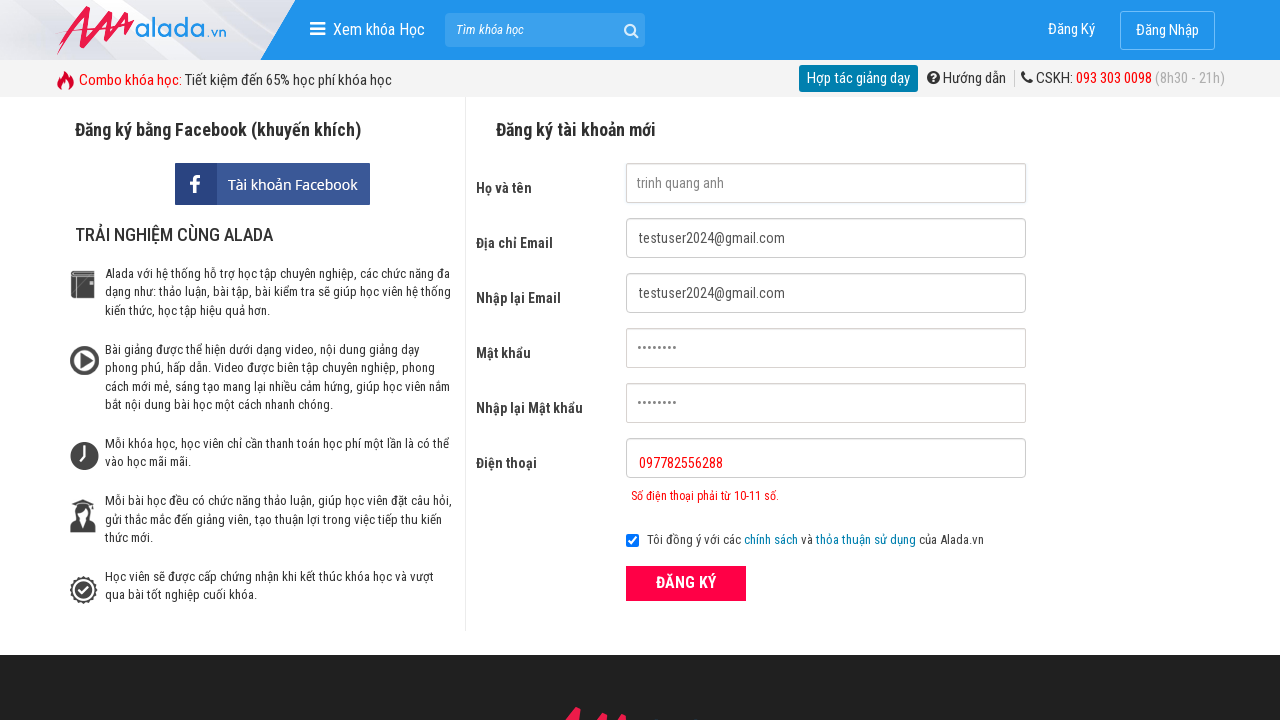

Filled email field with 'newtestuser@icloud.com' on input#txtEmail
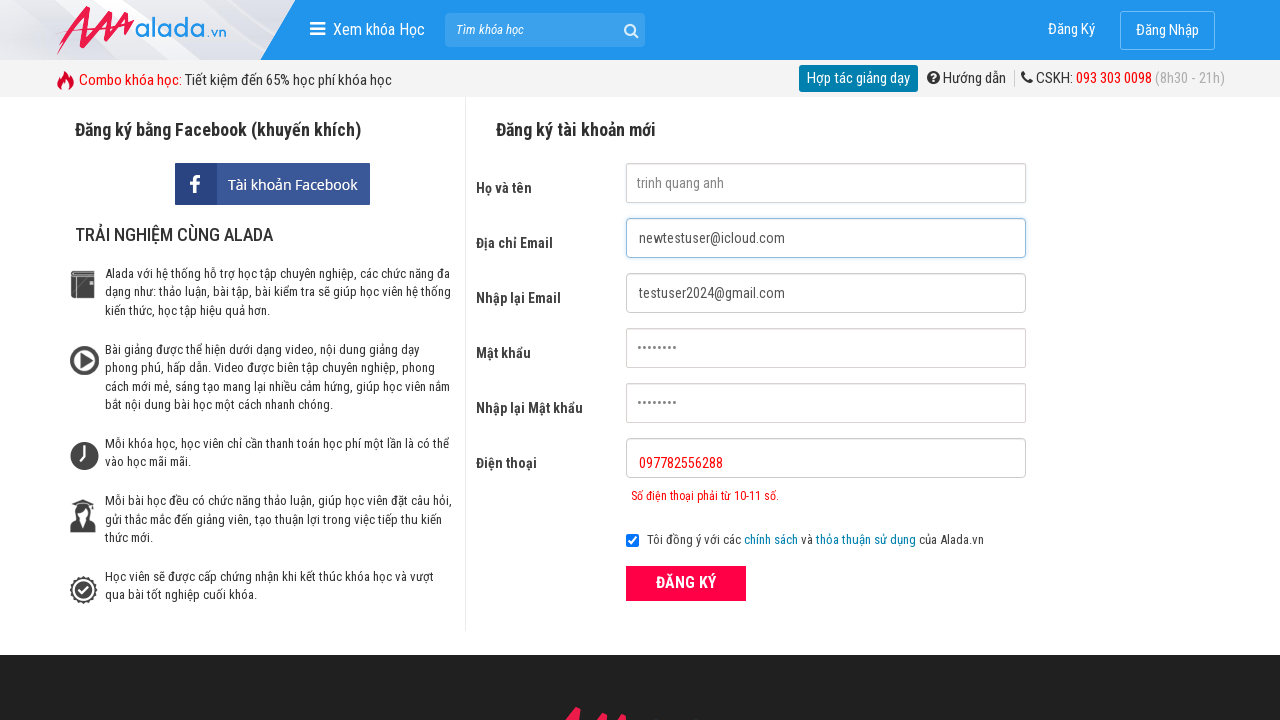

Filled confirm email field with 'newtestuser@icloud.com' on input#txtCEmail
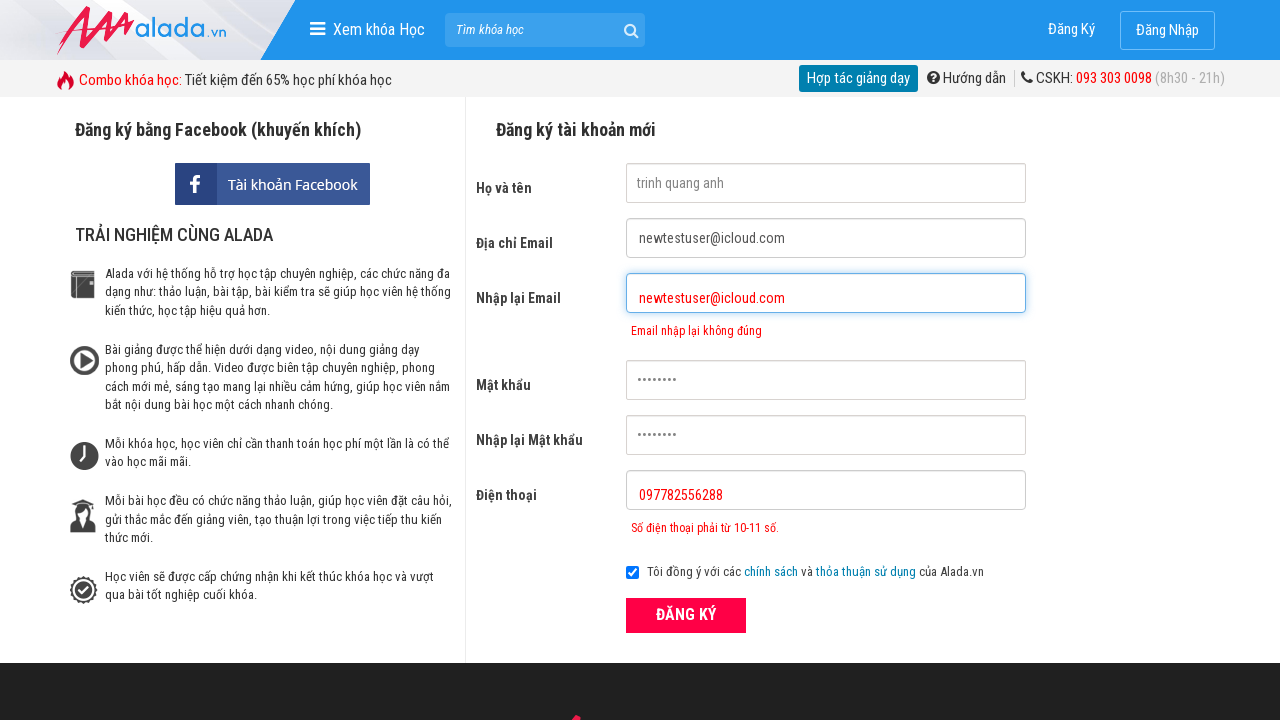

Filled password field with '12345678' on input#txtPassword
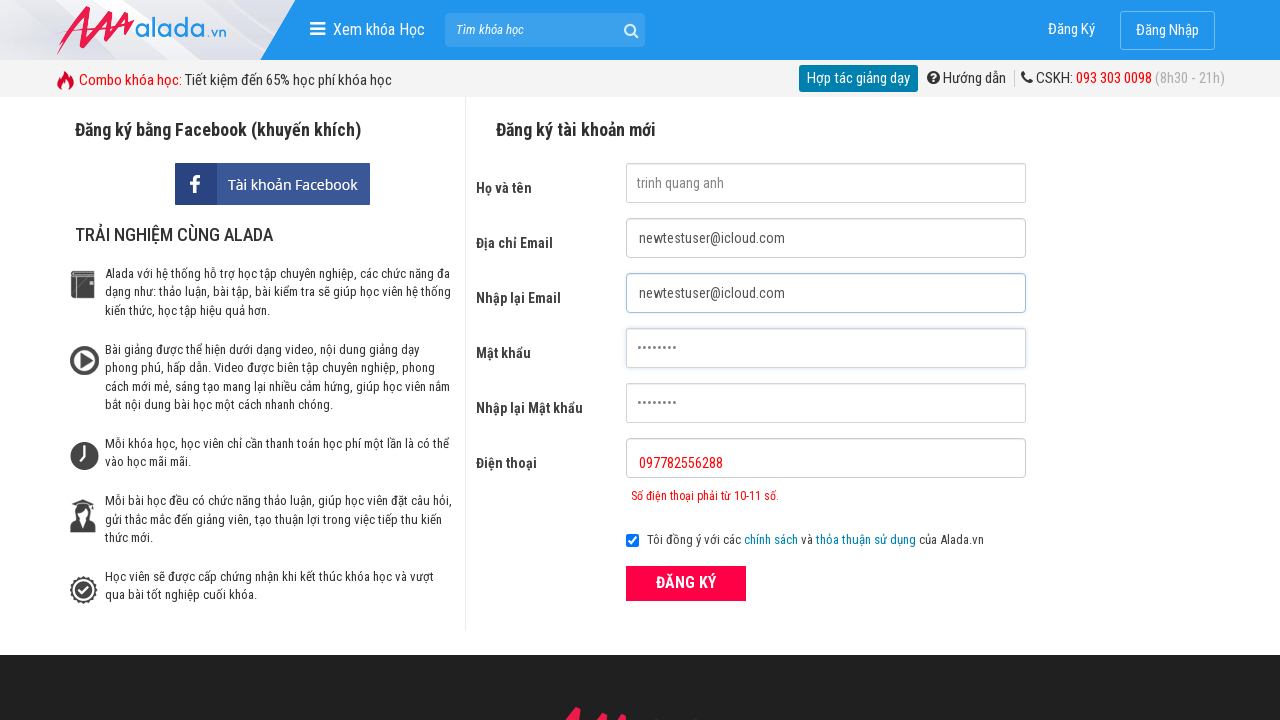

Filled confirm password field with '12345678' on input#txtCPassword
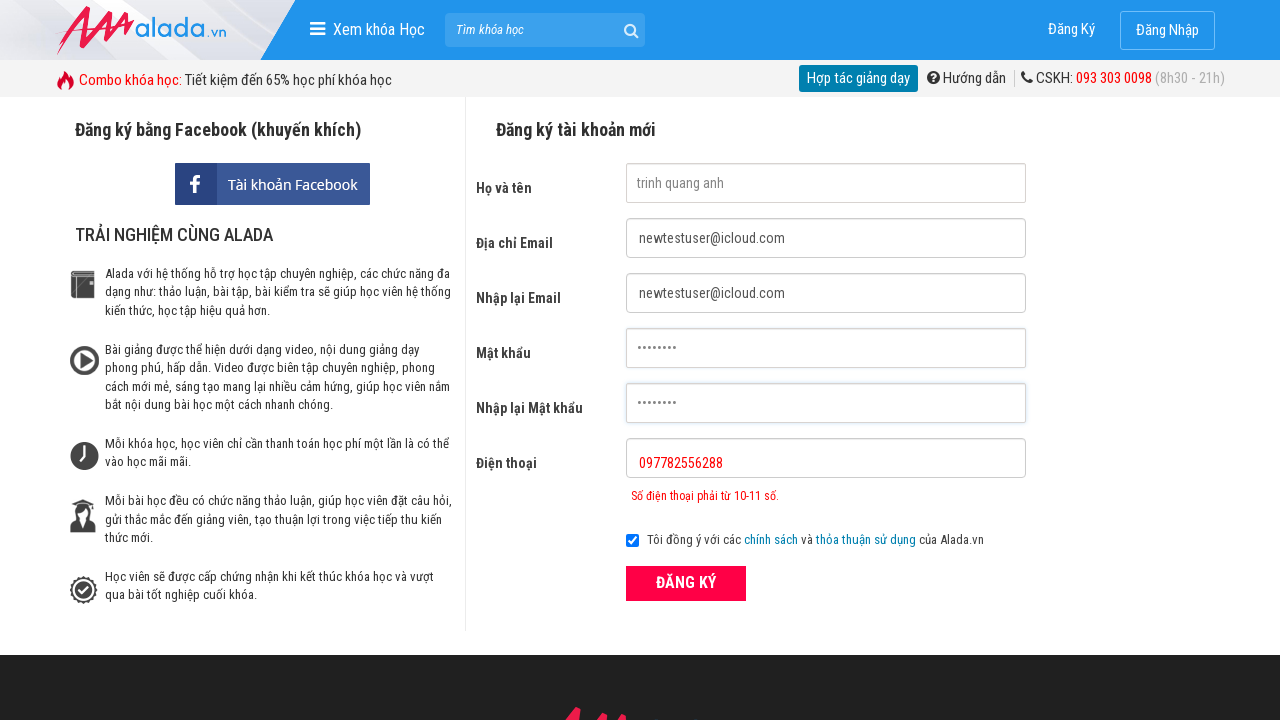

Filled phone field with too short phone number '123456' on input#txtPhone
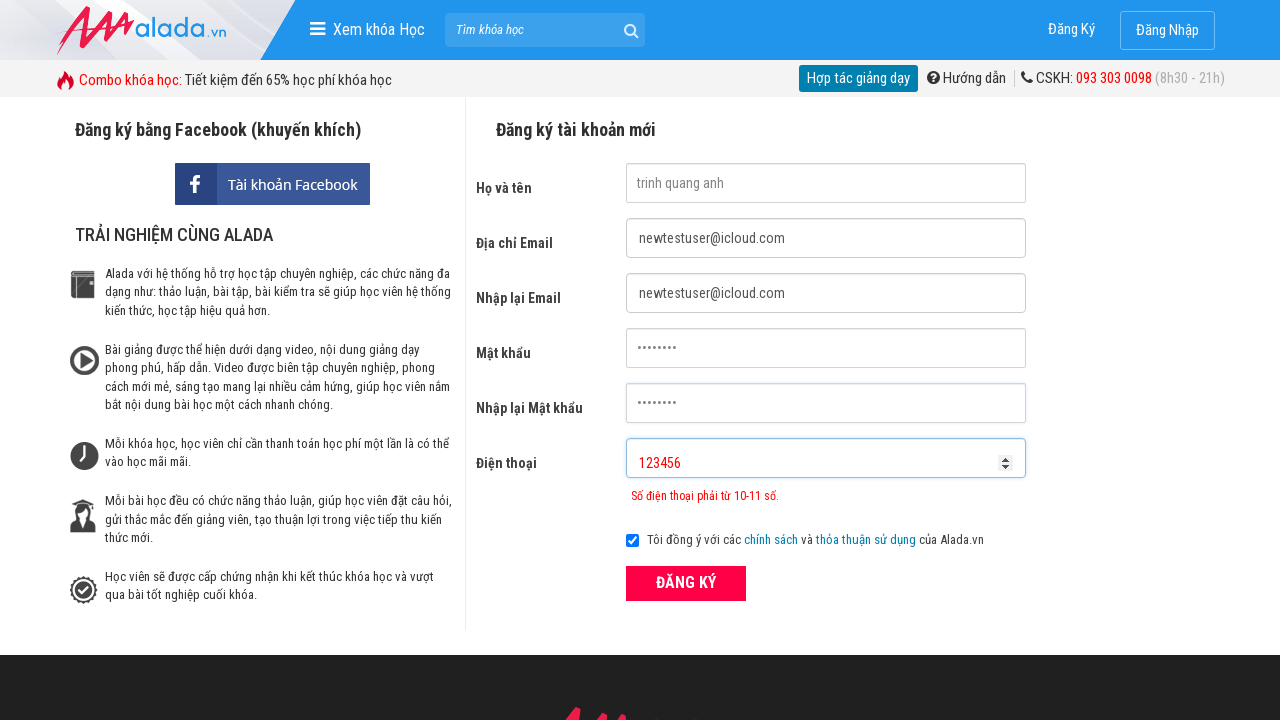

Clicked register button to submit form with too short phone number at (686, 583) on button[type='submit']
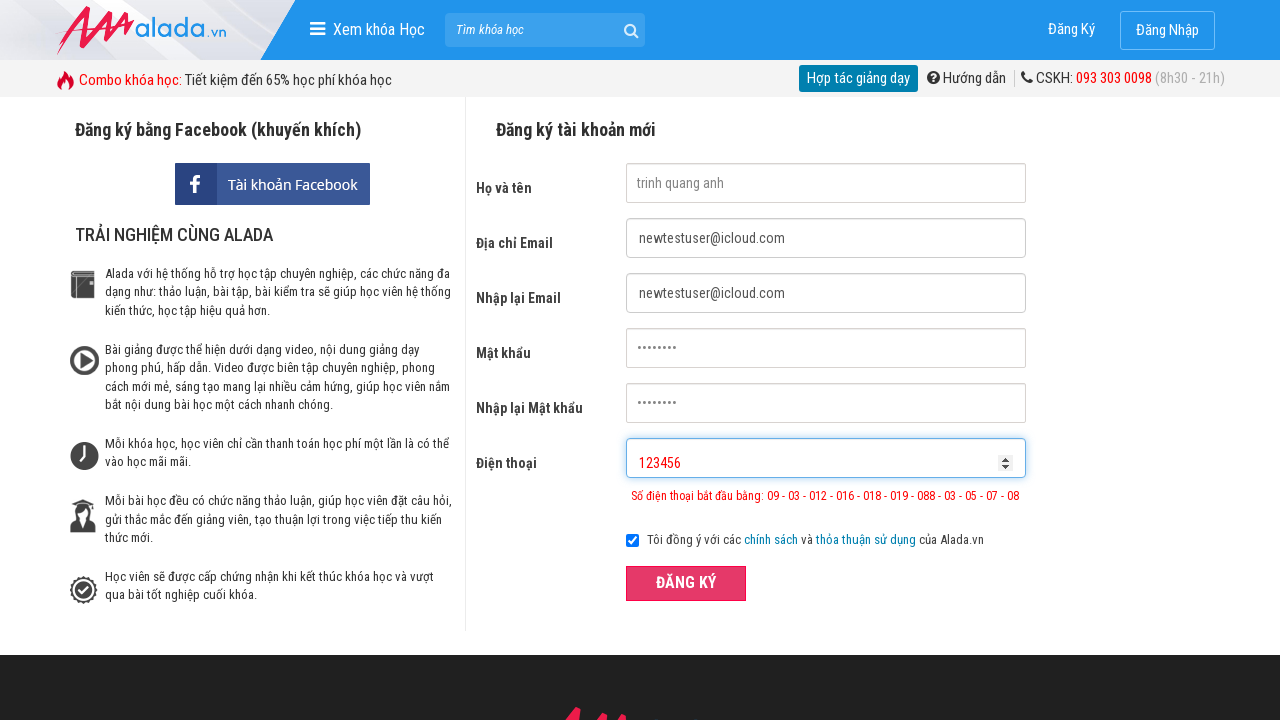

Phone number validation error message appeared for too short number
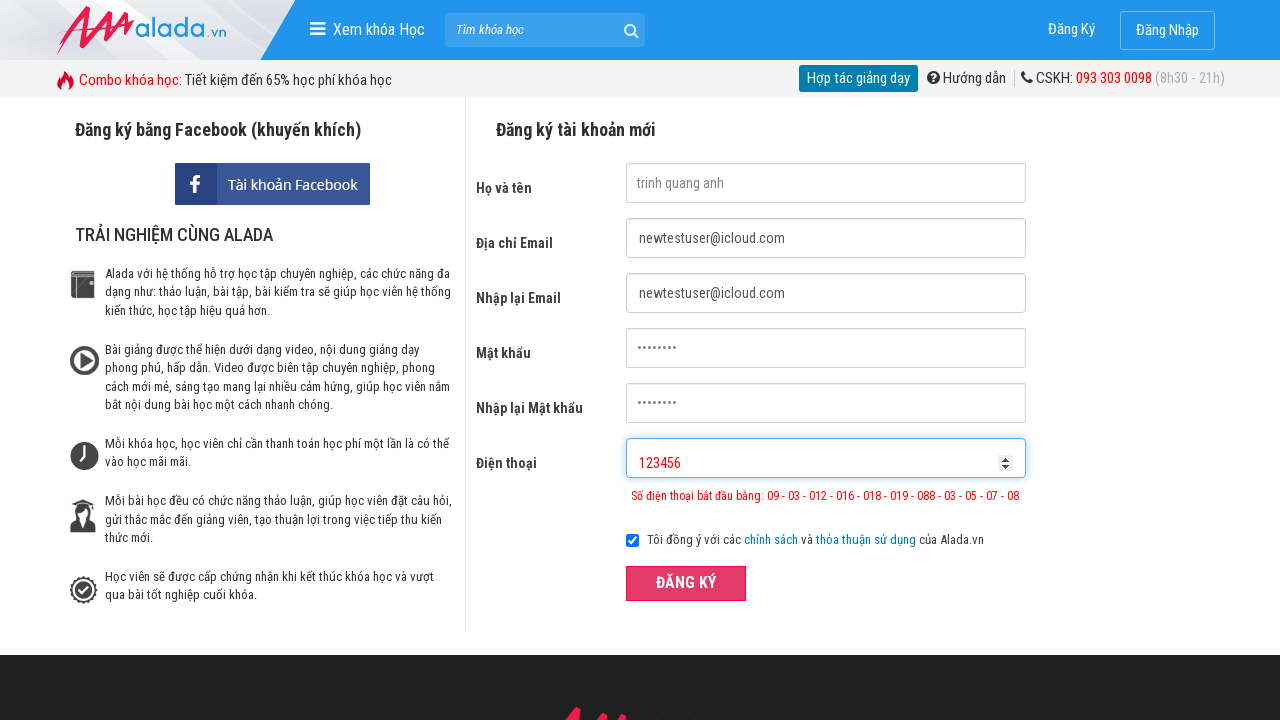

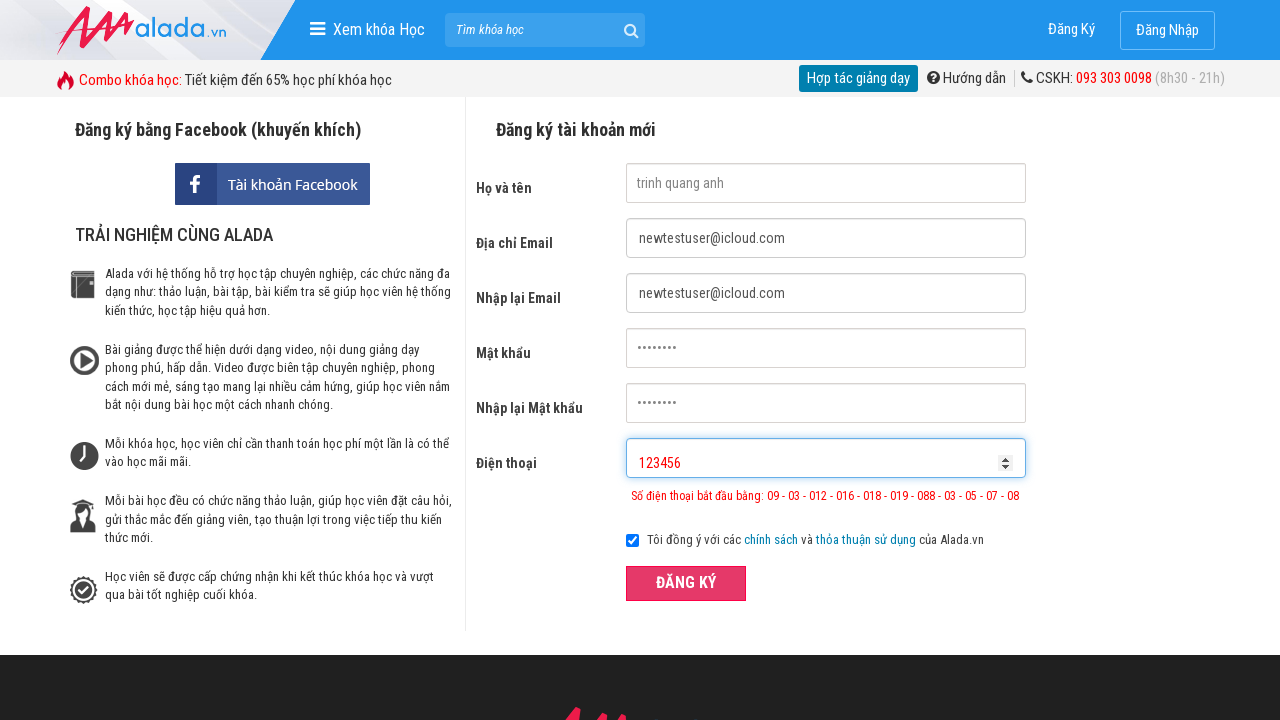